Tests click and hold interaction on a circular element, holding for a few seconds before releasing

Starting URL: https://www.kirupa.com/html5/press_and_hold.htm

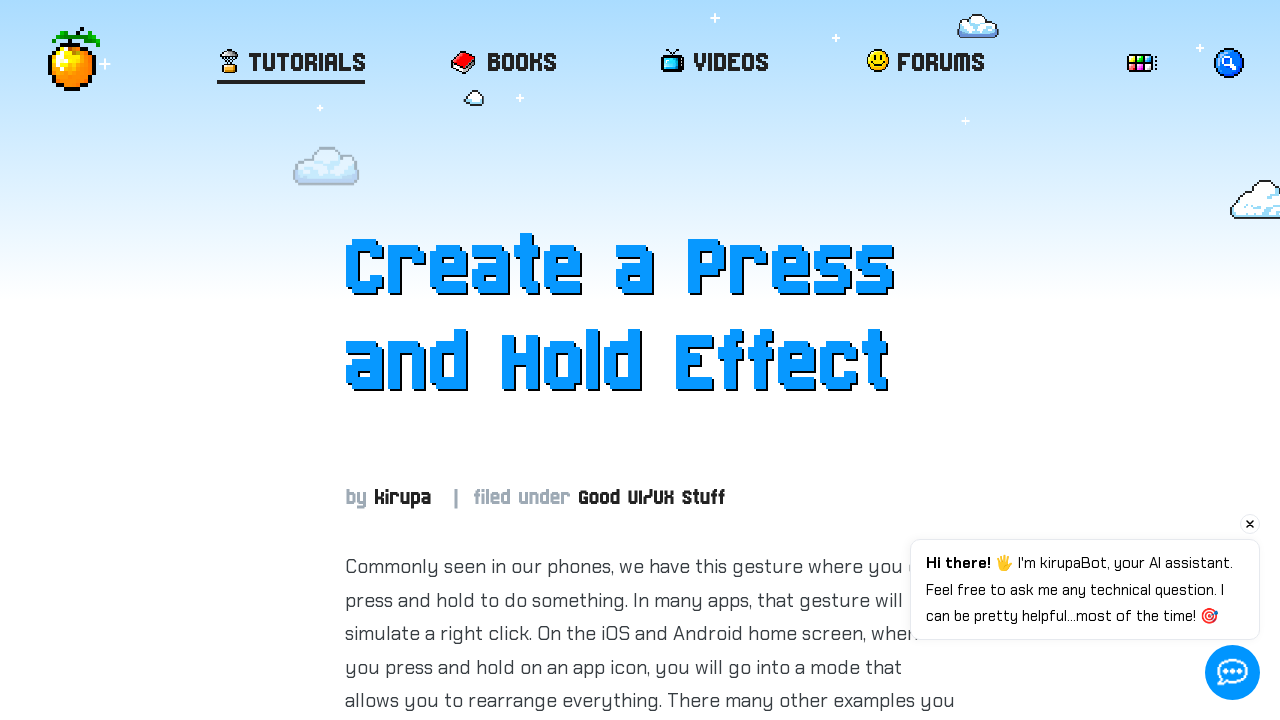

Located the circular element with id 'item'
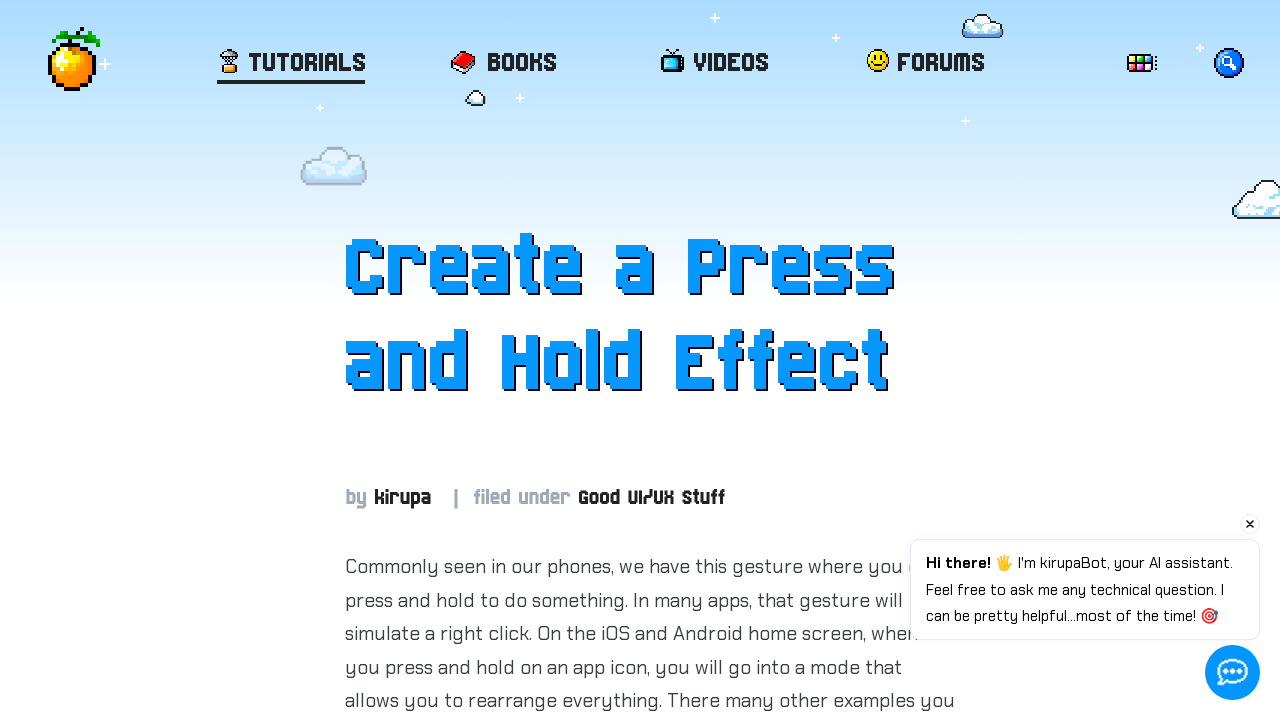

Performed click and hold on the circular element for 3 seconds at (650, 361) on #item
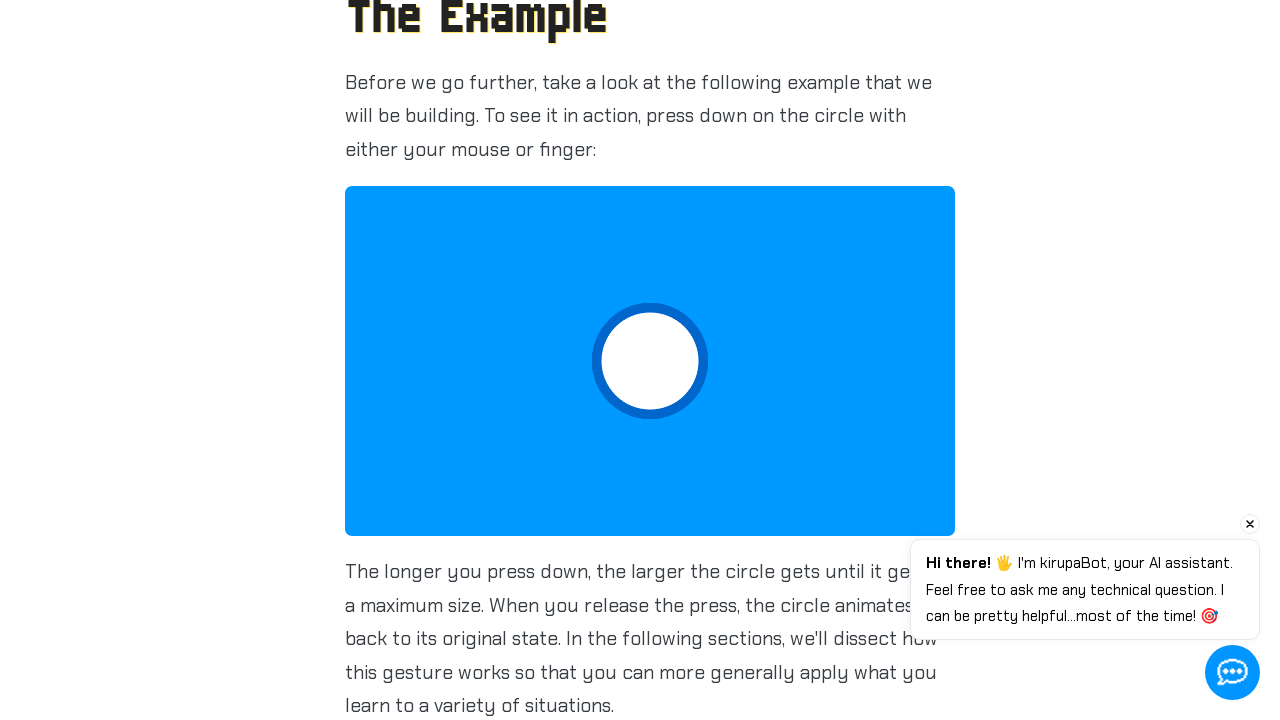

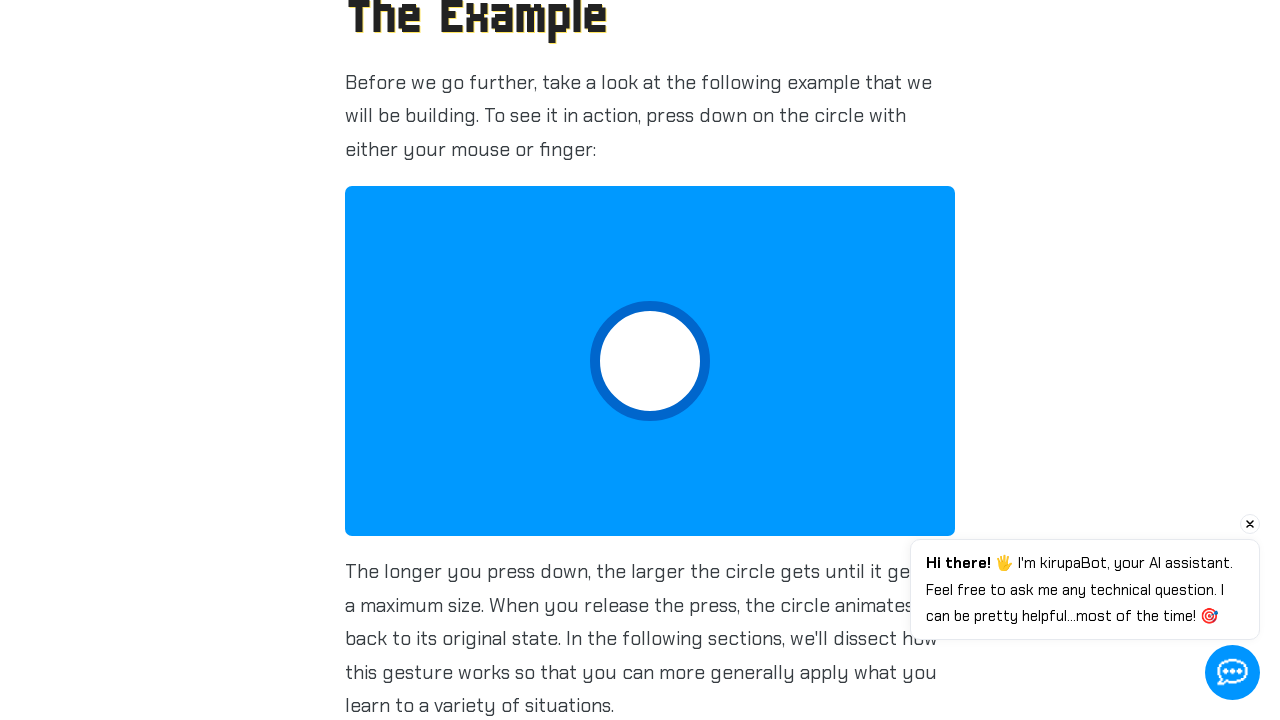